Tests dropdown selection functionality by verifying the default selection, then selecting Option 1 and Option 2 sequentially and verifying each selection.

Starting URL: http://theinternet.przyklady.javastart.pl/dropdown

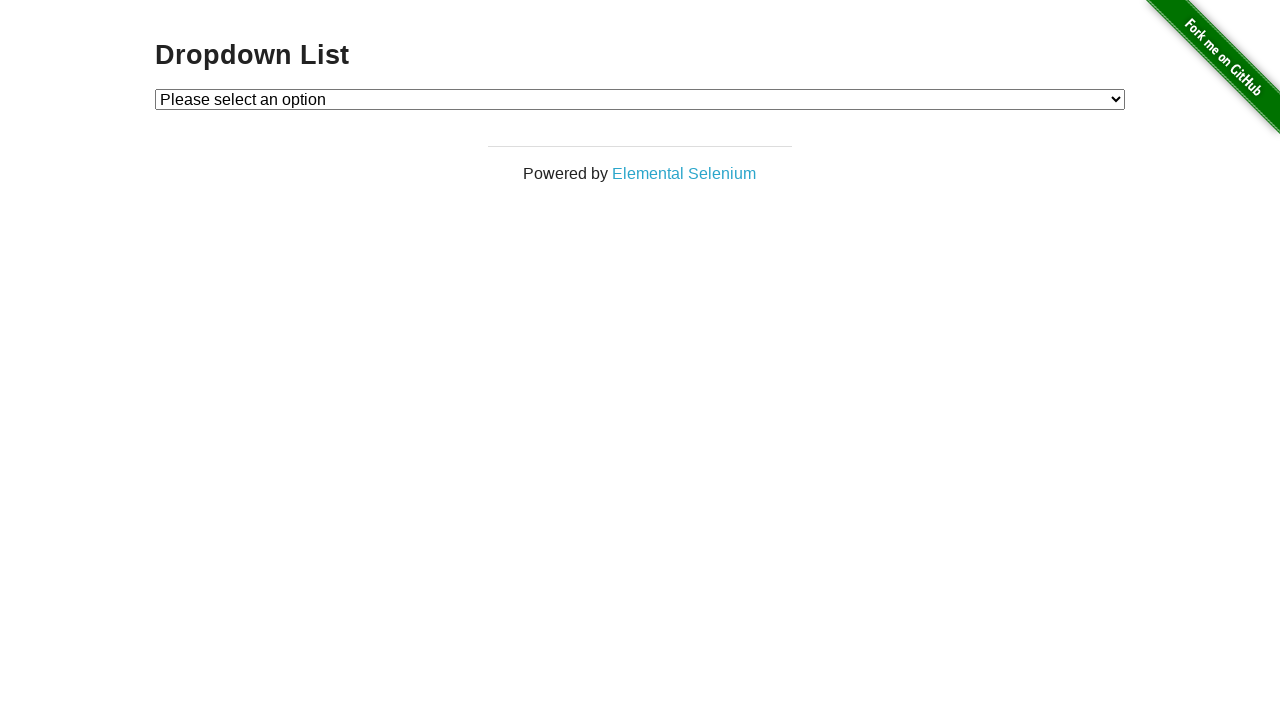

Waited for dropdown element to be present
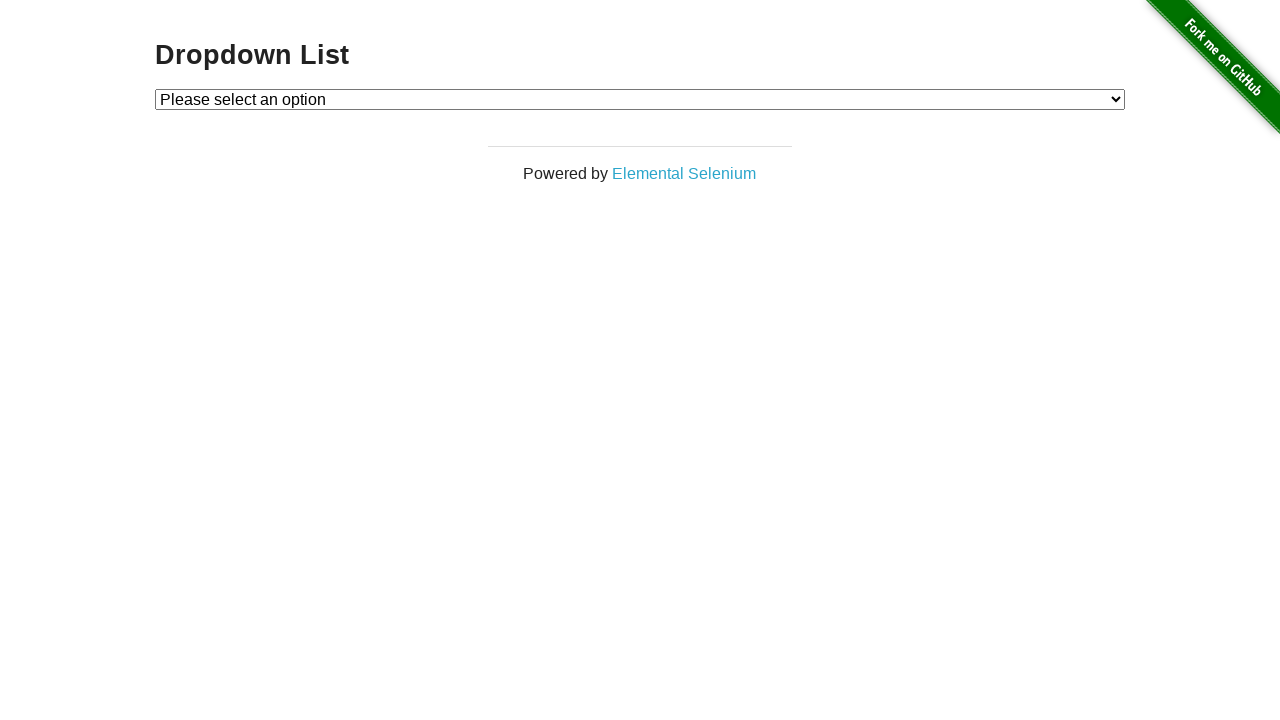

Verified default dropdown selection is 'Please select an option'
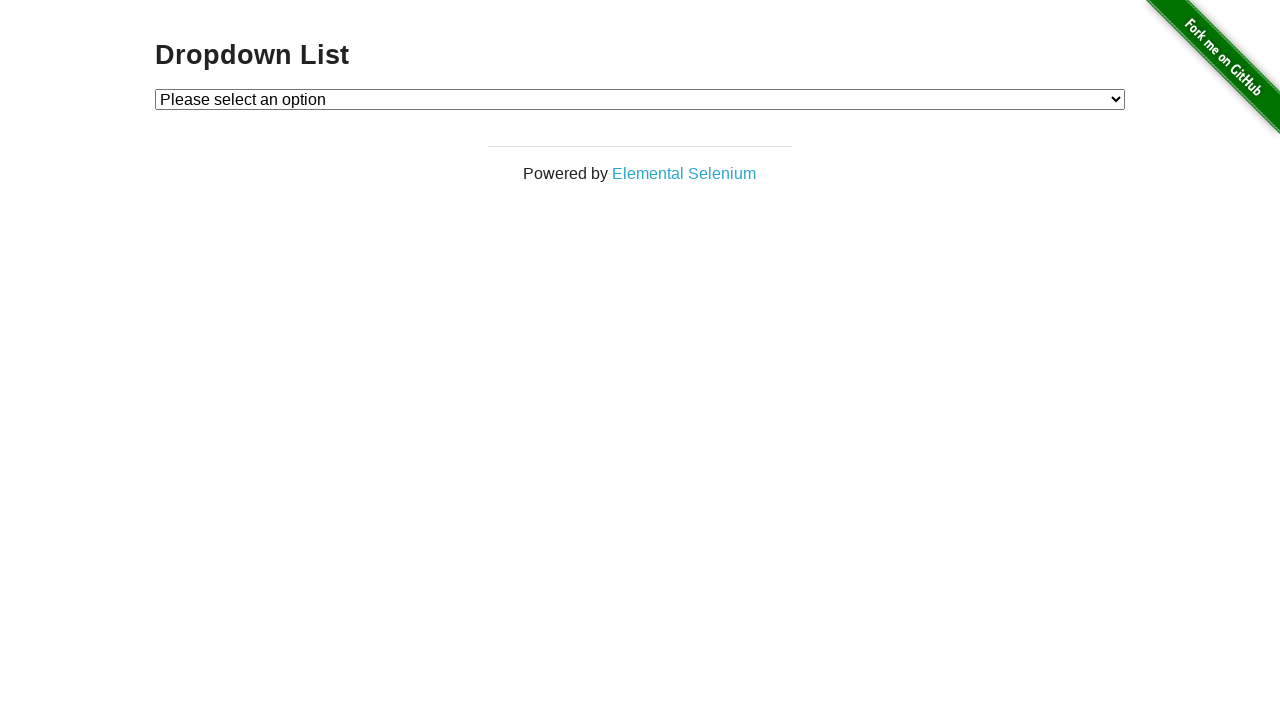

Selected Option 1 from dropdown on #dropdown
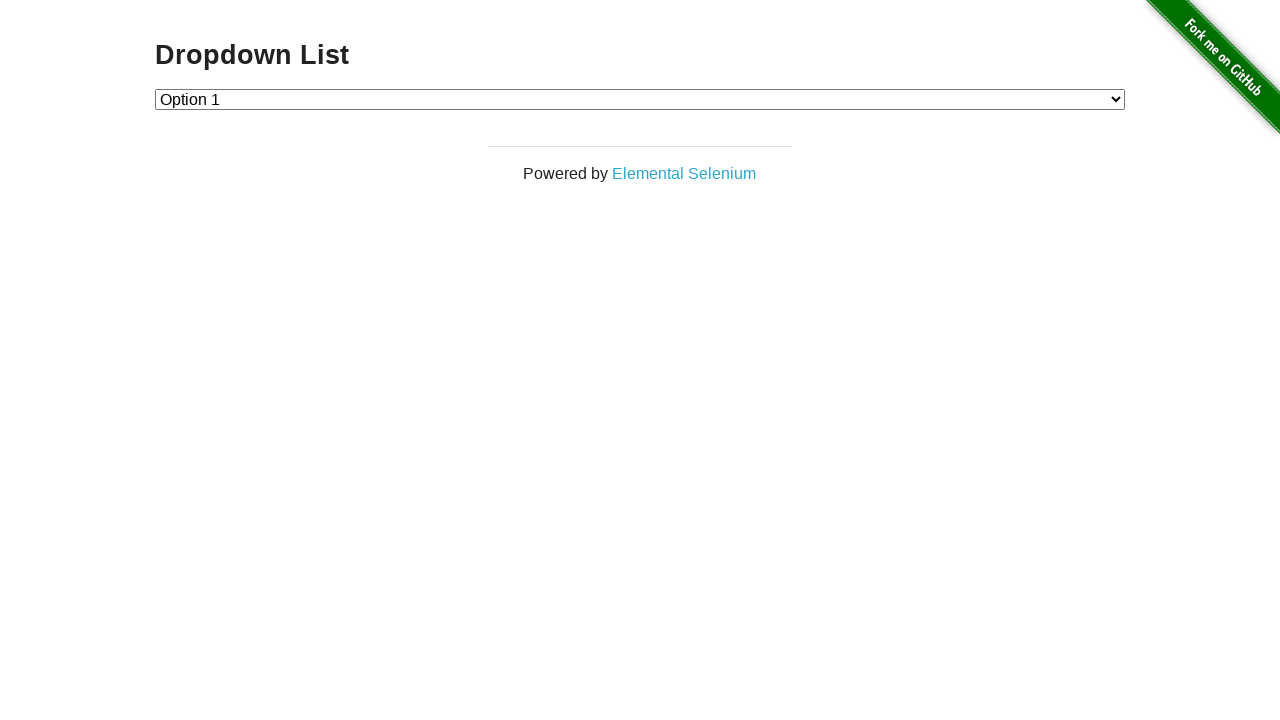

Verified that Option 1 is now selected
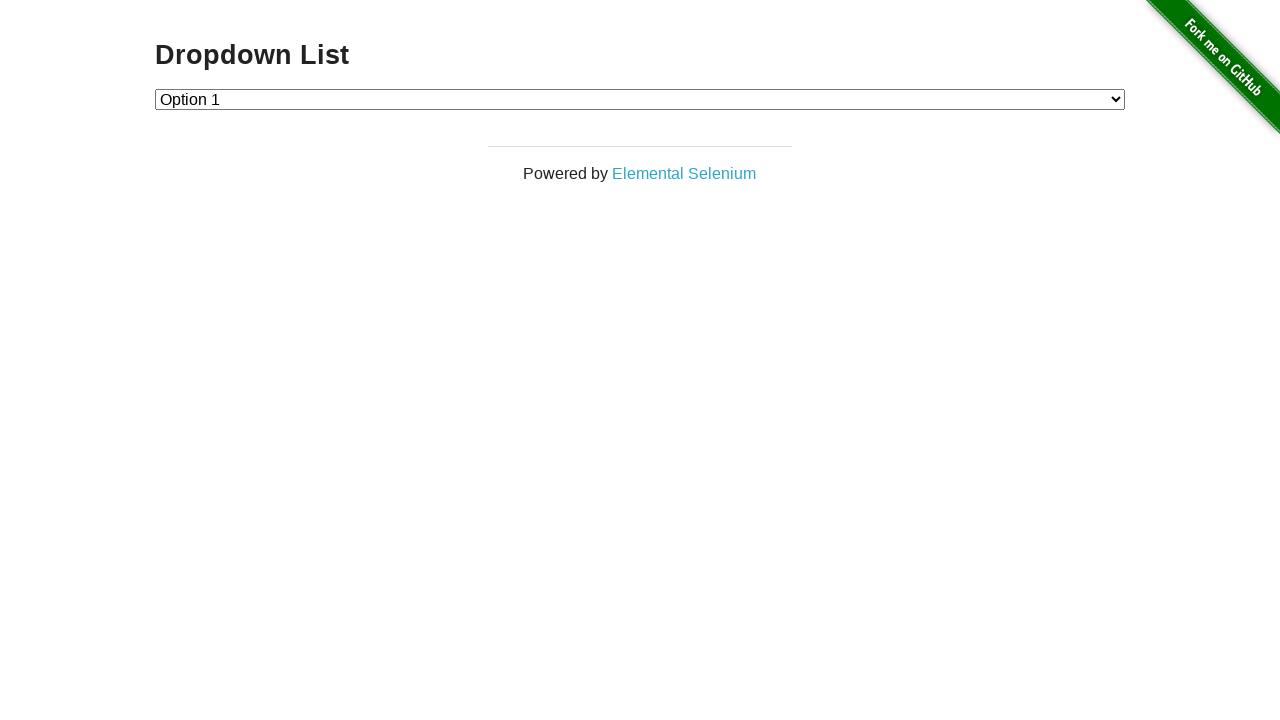

Selected Option 2 from dropdown on #dropdown
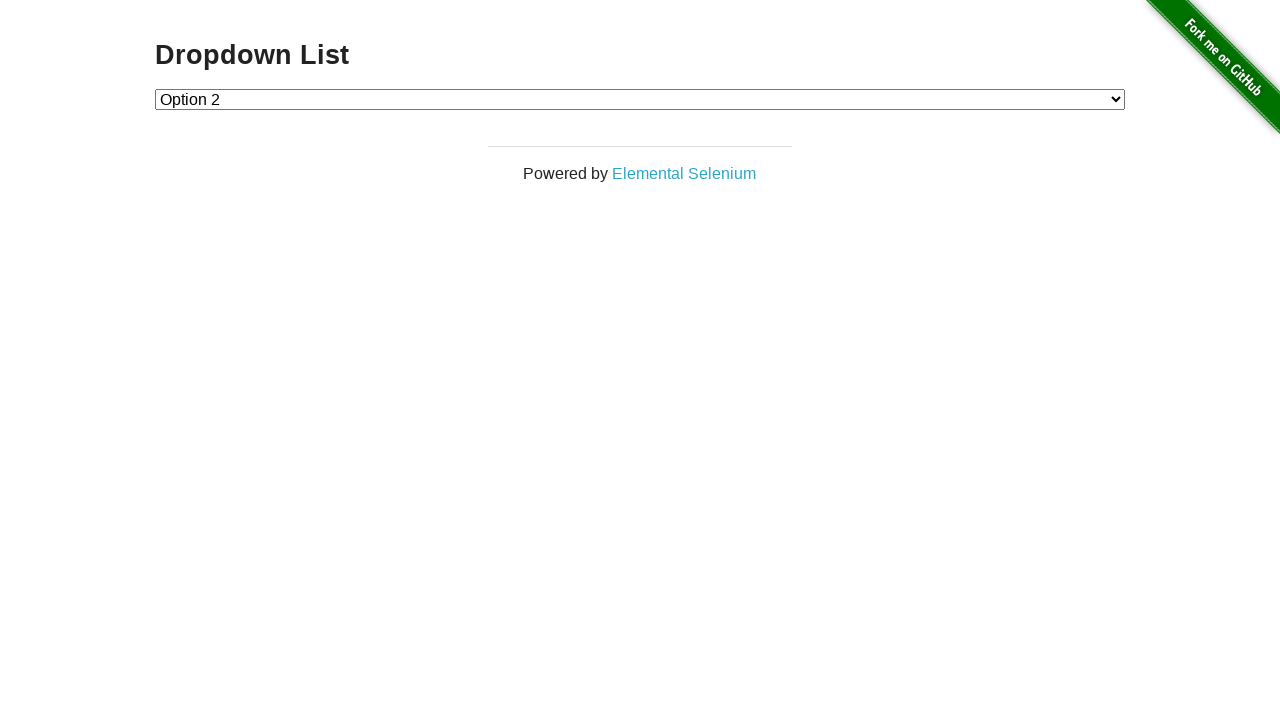

Verified that Option 2 is now selected
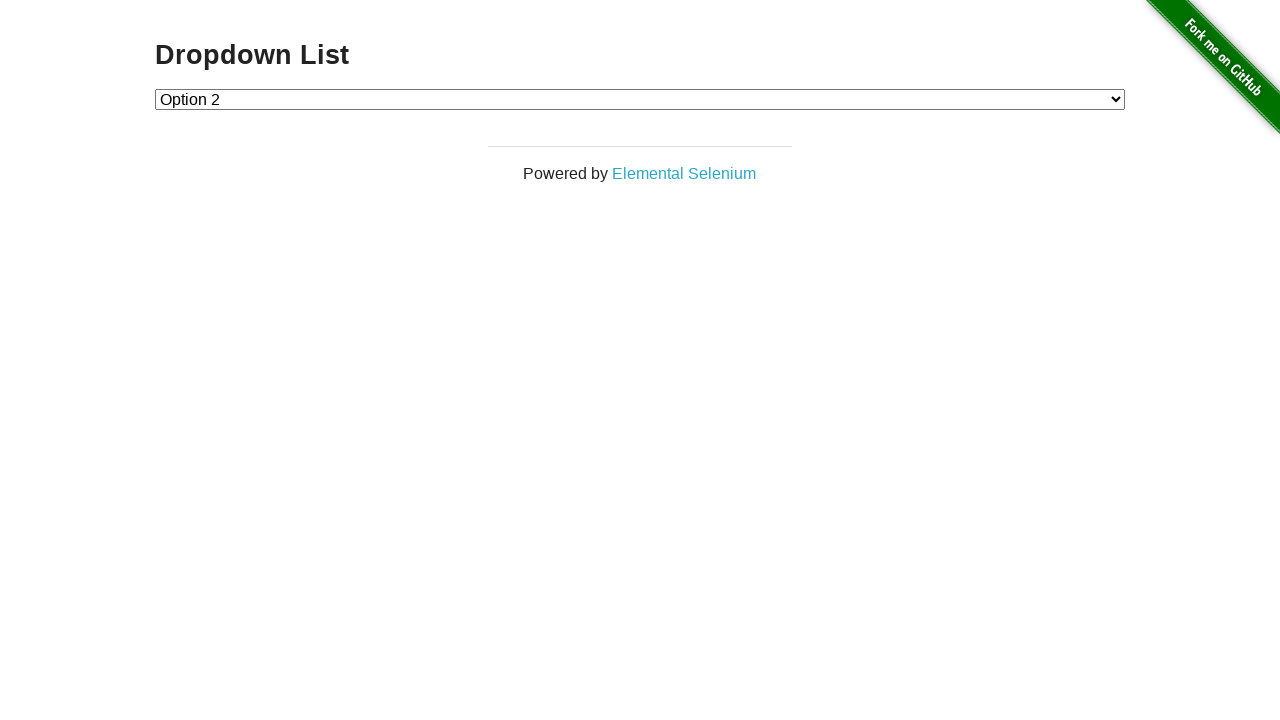

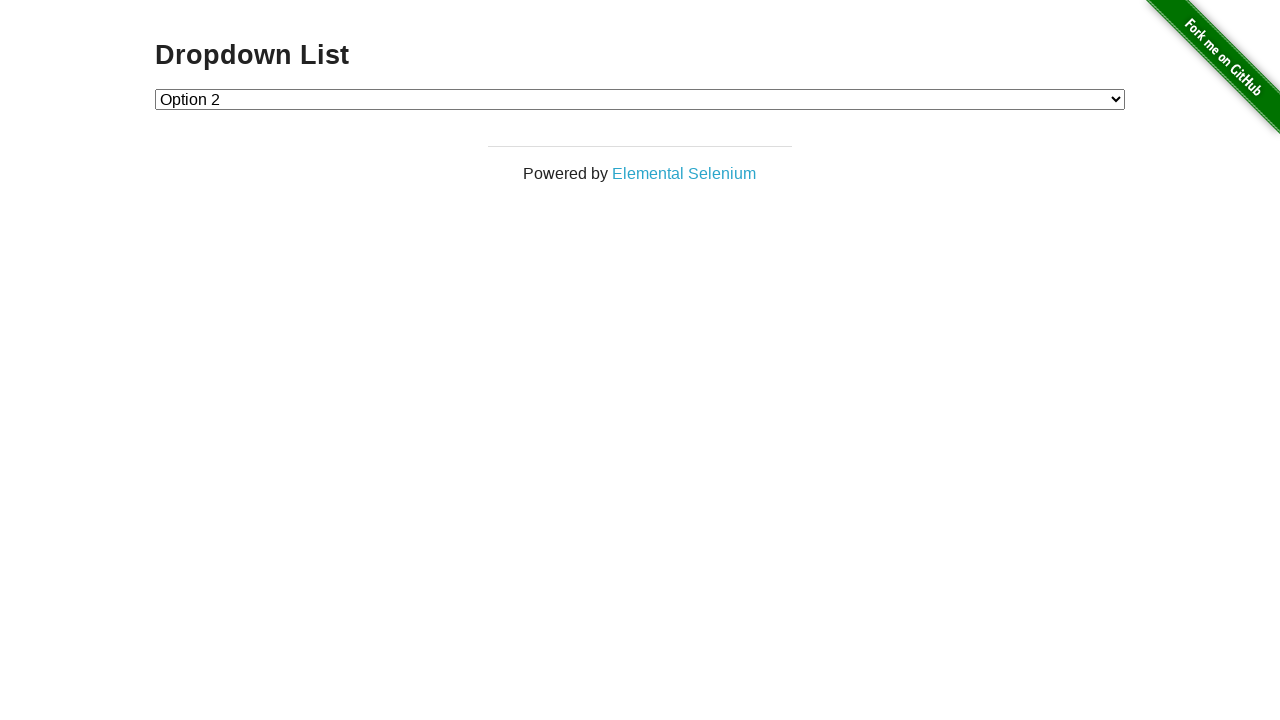